Navigates to the Dropdown menu page and verifies the URL and page title

Starting URL: https://bonigarcia.dev/selenium-webdriver-java/

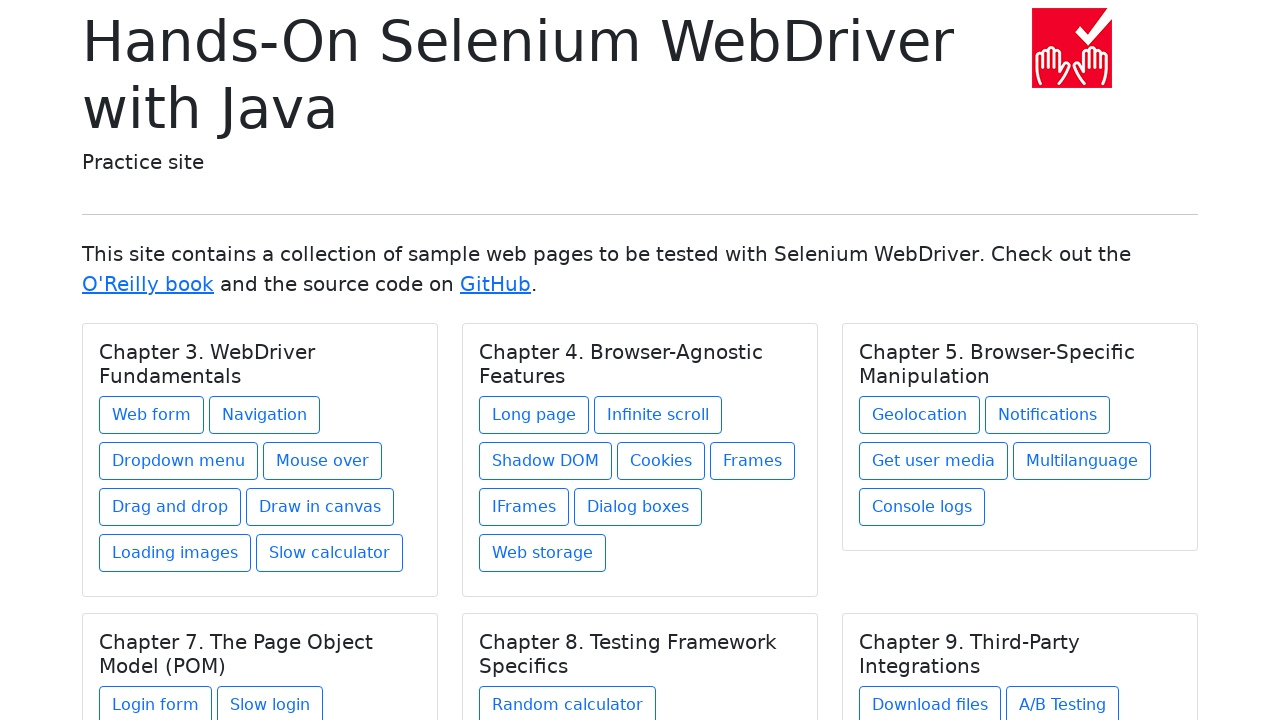

Clicked on Dropdown menu link from Chapter 3 at (178, 461) on xpath=//h5[text()='Chapter 3. WebDriver Fundamentals']/../a[@href='dropdown-menu
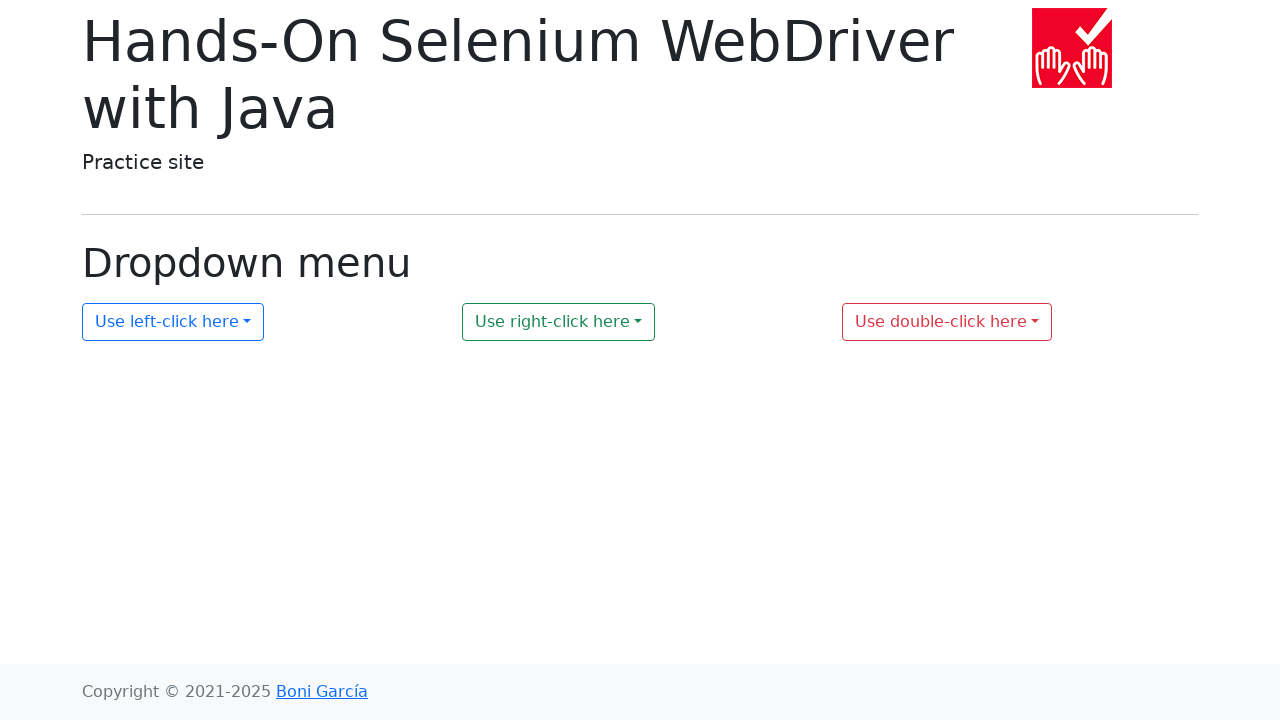

Dropdown menu page loaded and page title verified
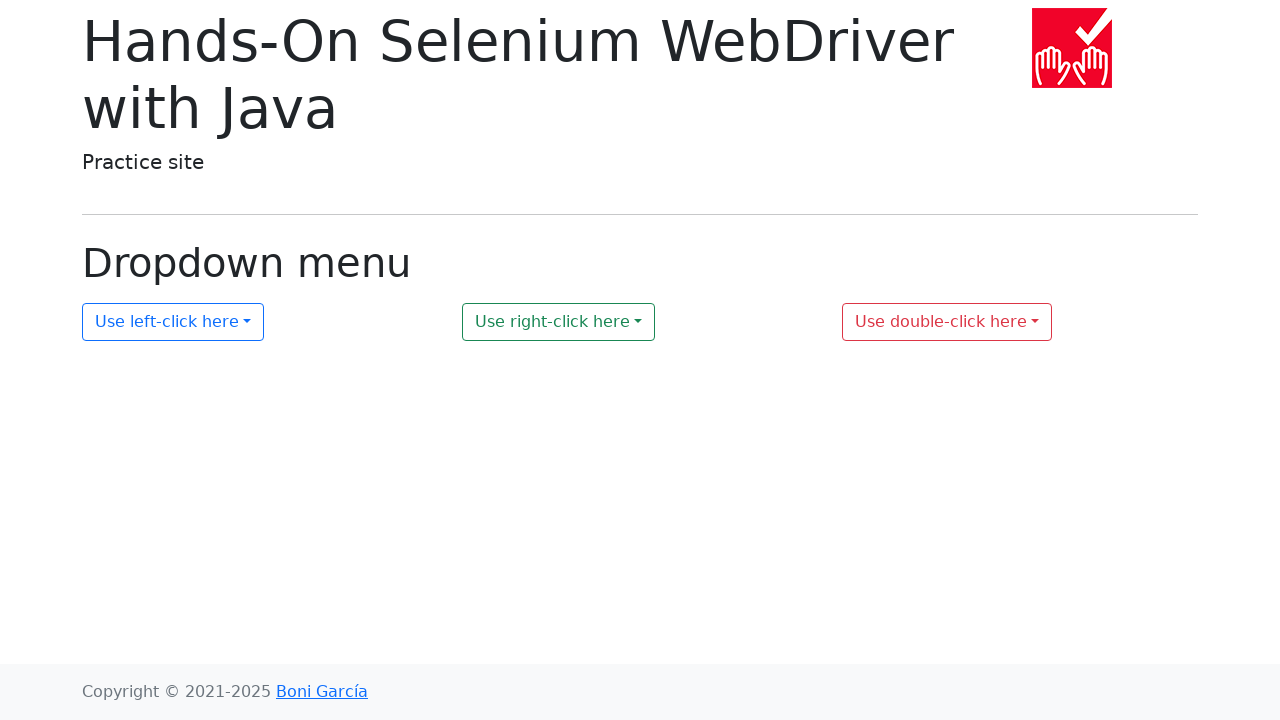

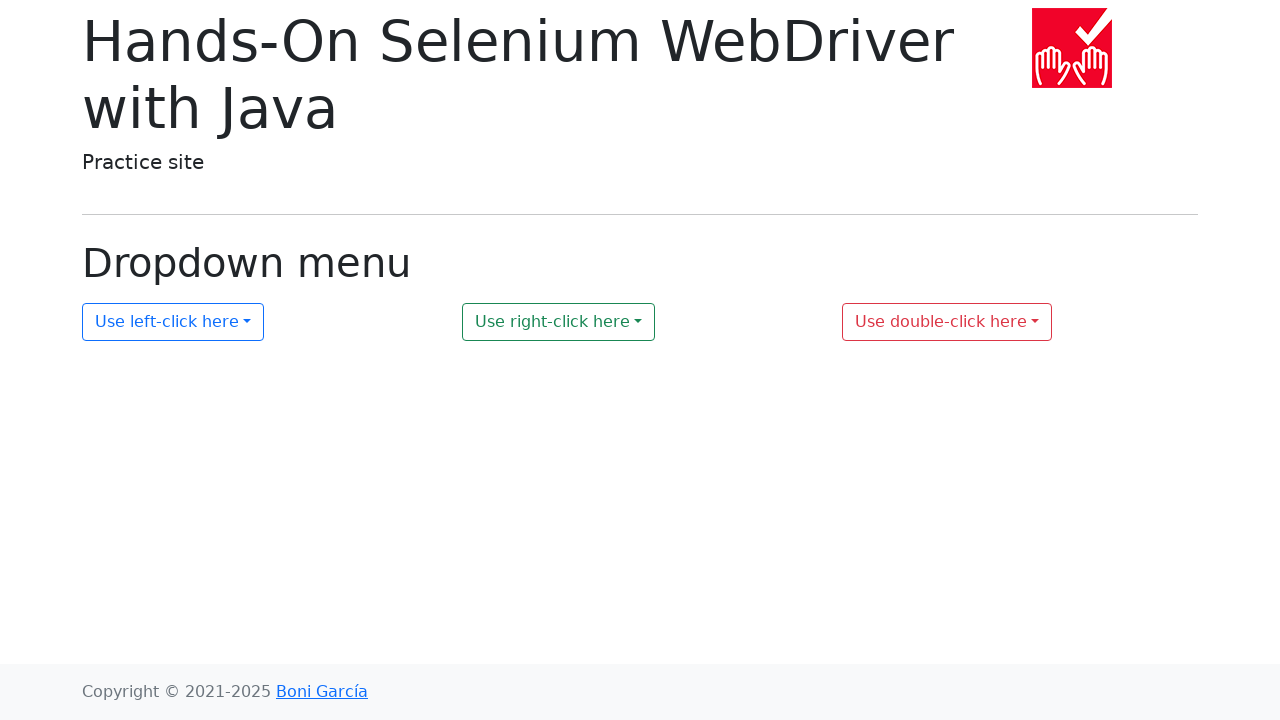